Tests handling of a simple JavaScript alert by clicking the alert button and accepting the alert dialog.

Starting URL: https://demoqa.com/alerts

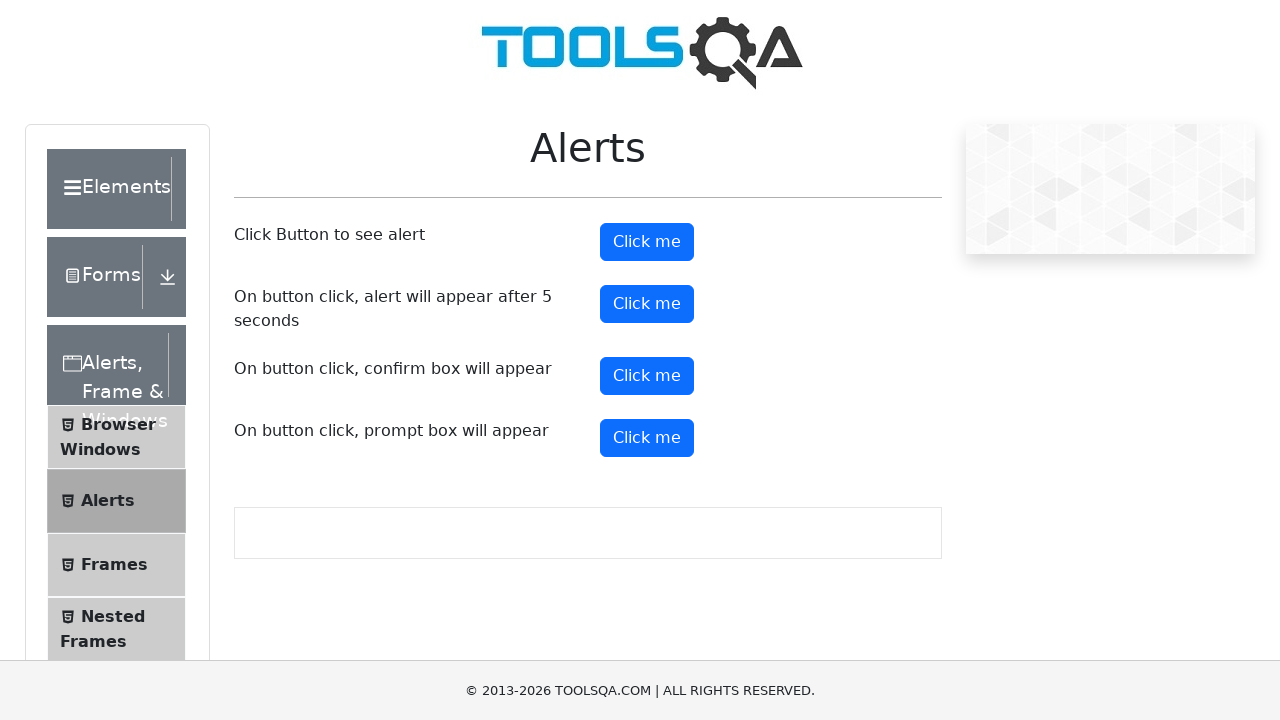

Alert button loaded and ready
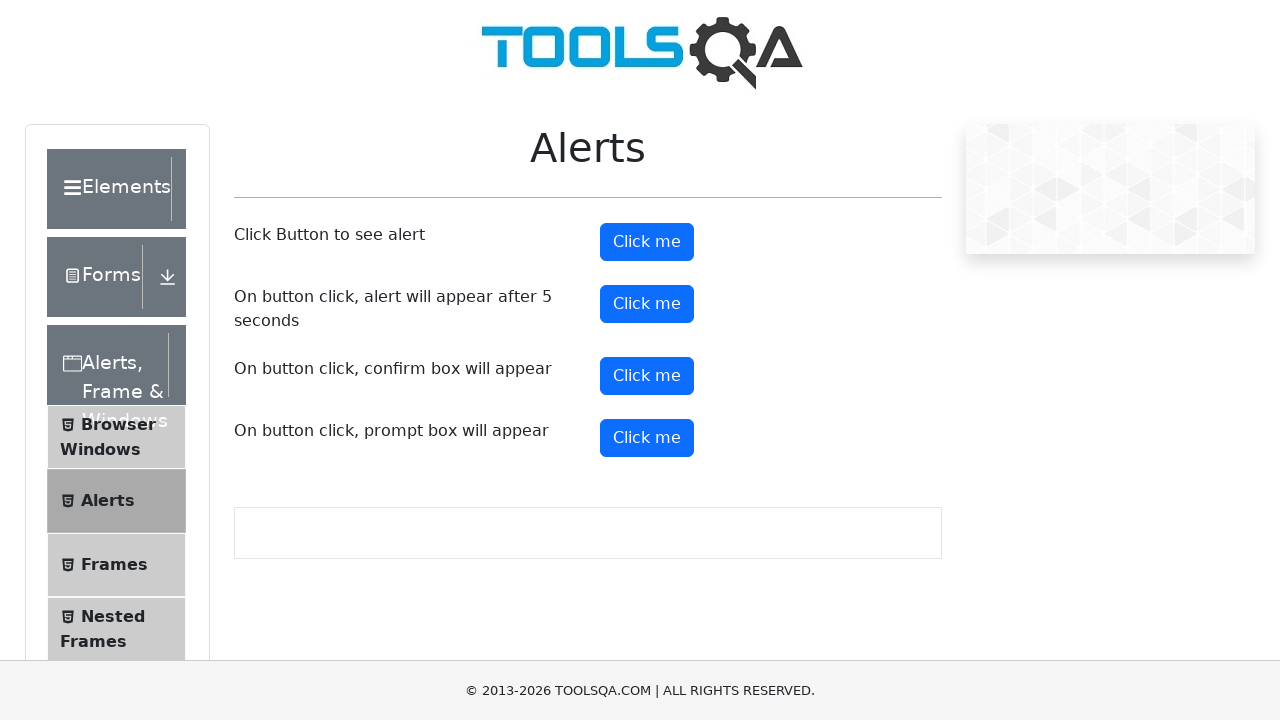

Dialog handler configured to accept alerts
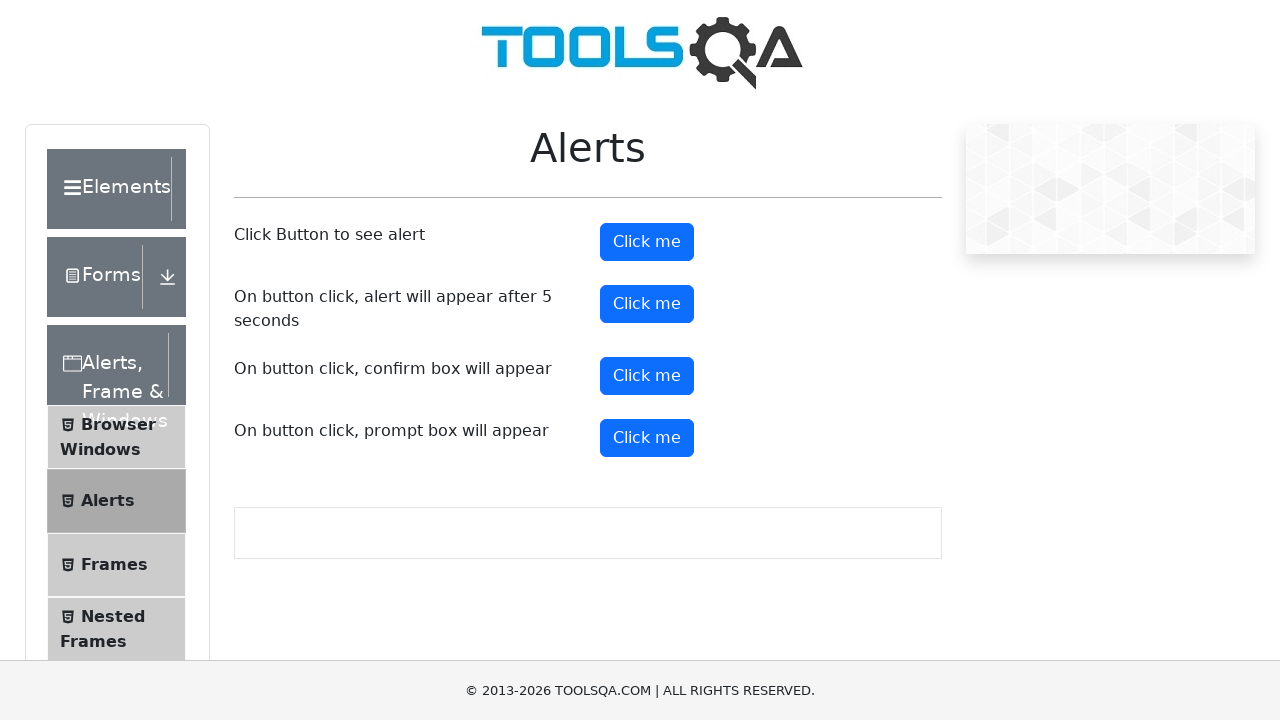

Clicked the simple alert button at (647, 242) on #alertButton
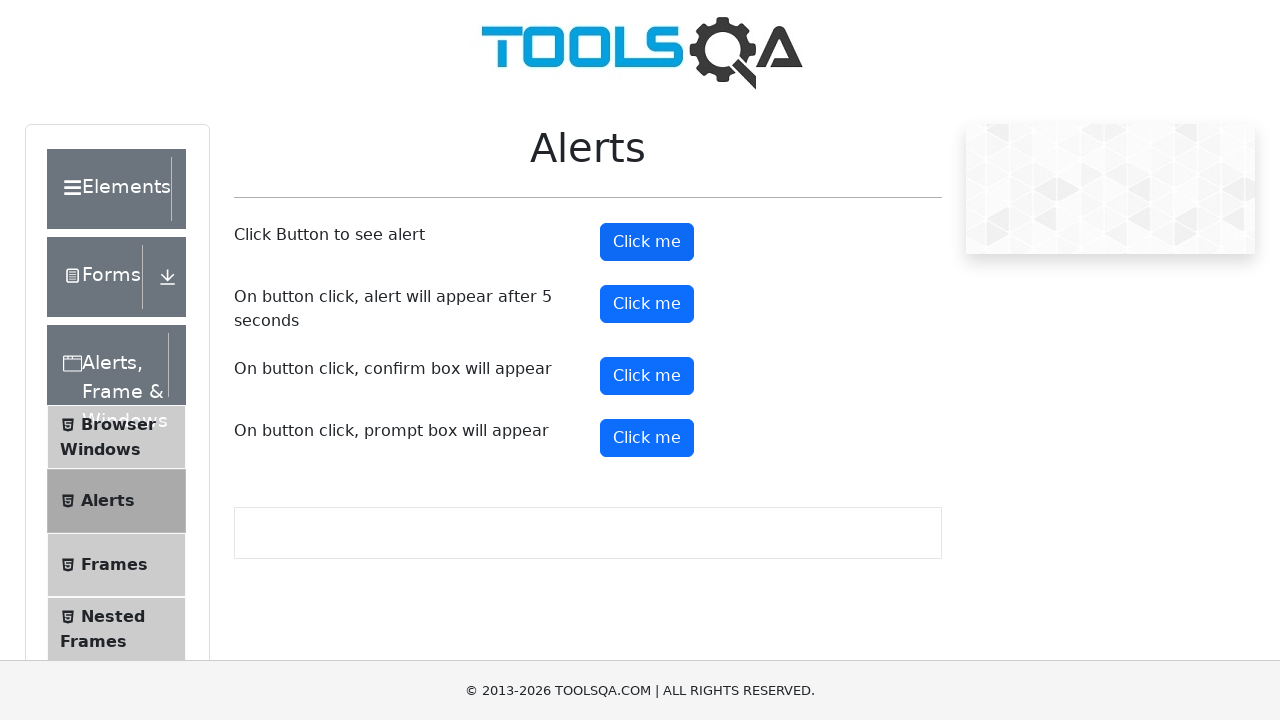

Alert dialog was accepted and dismissed
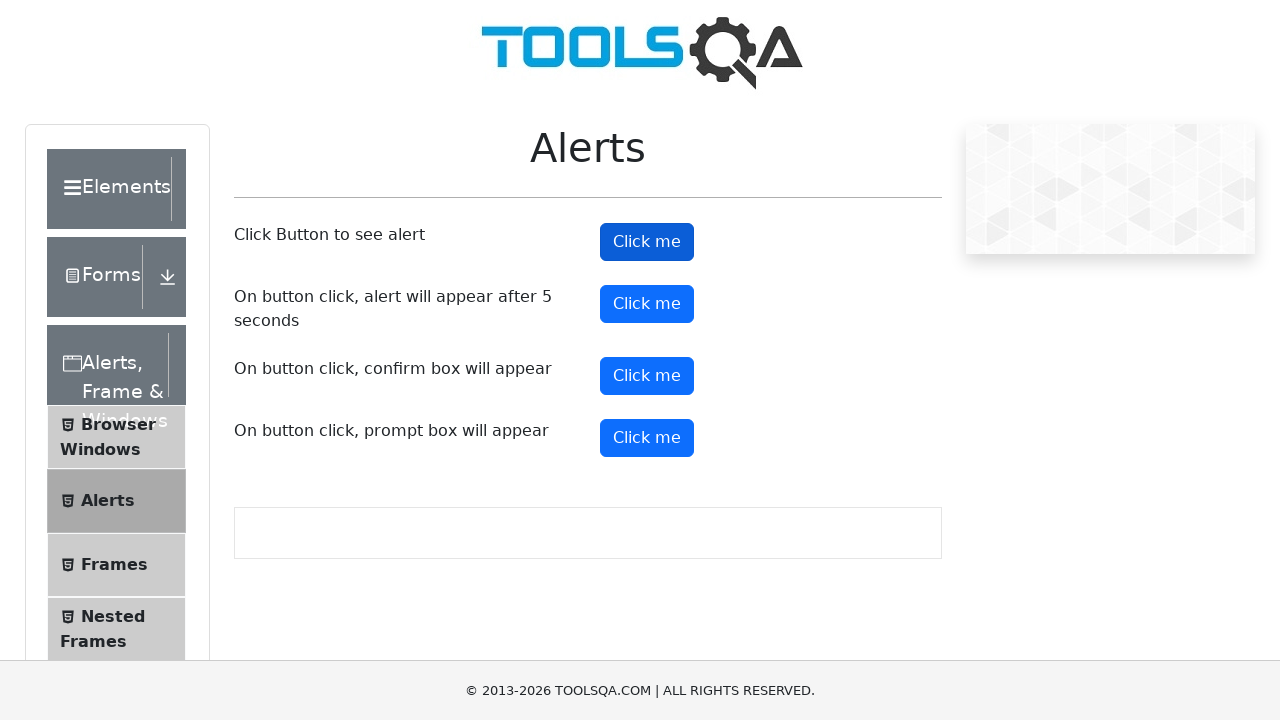

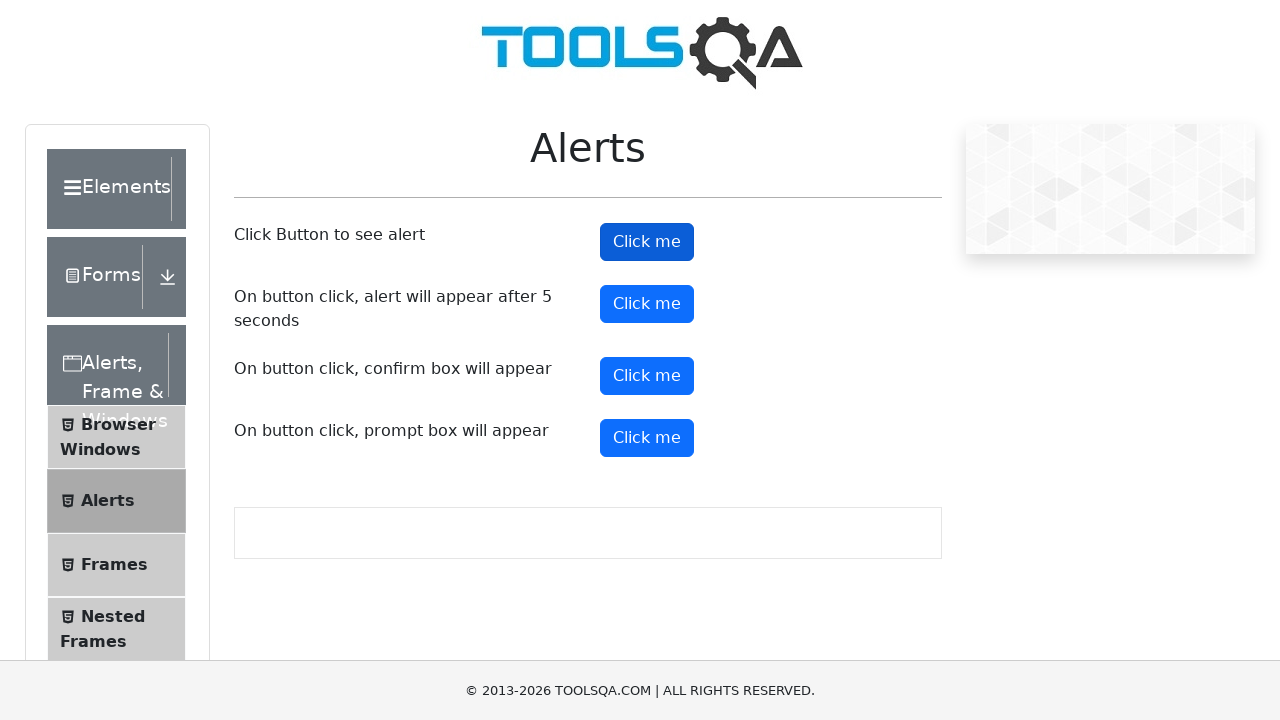